Tests a data types form by filling in various personal and professional information fields (first name, last name, address, email, phone, city, country, job position, company) while intentionally leaving the zip code empty, then submits the form.

Starting URL: https://bonigarcia.dev/selenium-webdriver-java/data-types.html

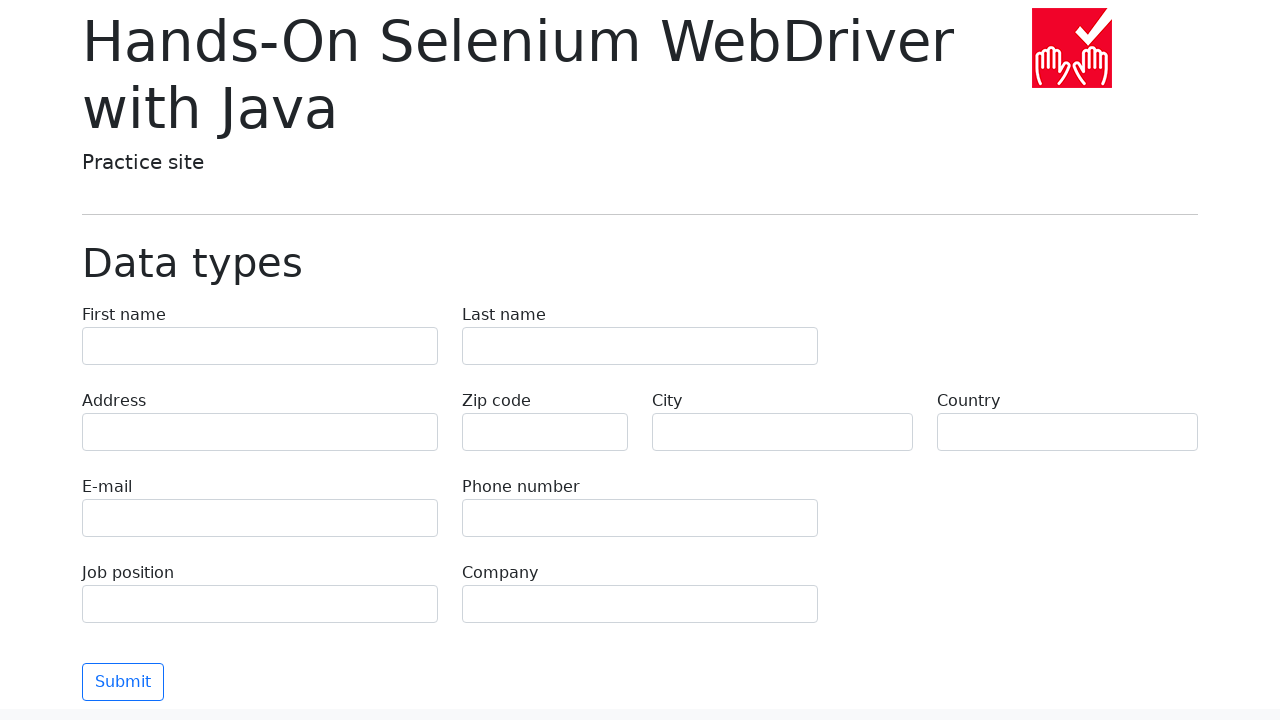

Filled first name field with 'Иван' on input[name='first-name']
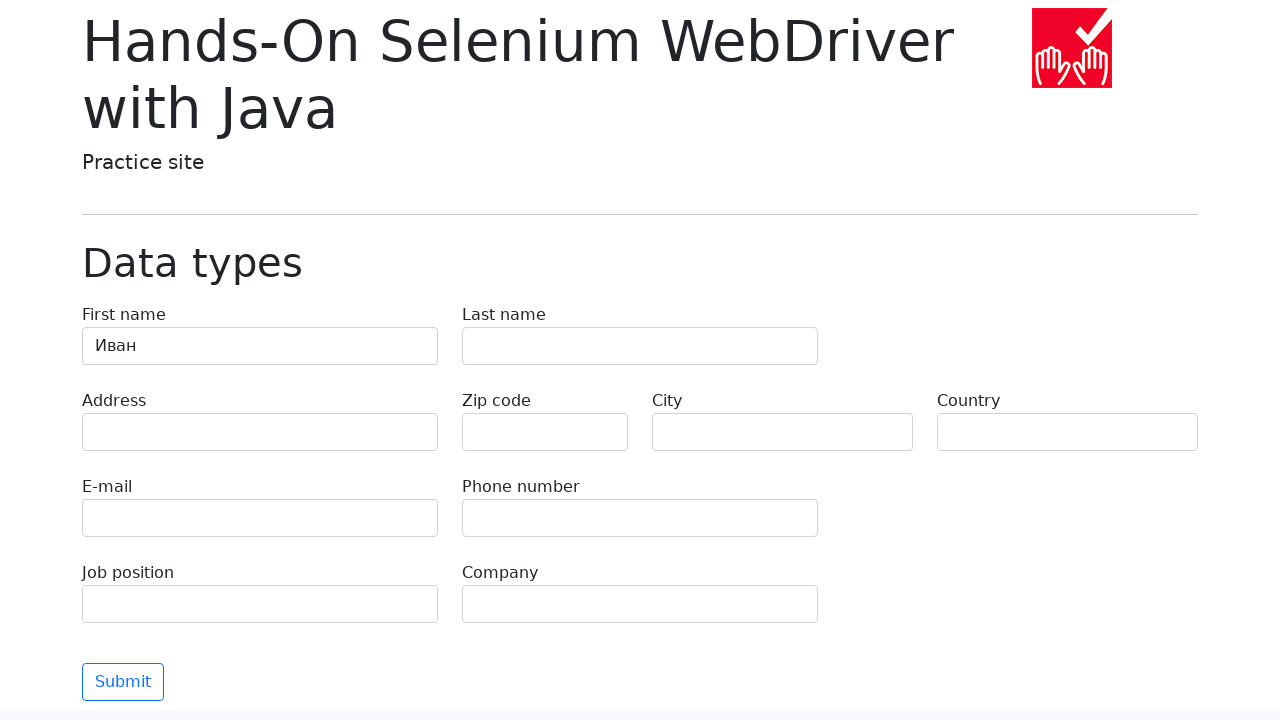

Filled last name field with 'Петров' on input[name='last-name']
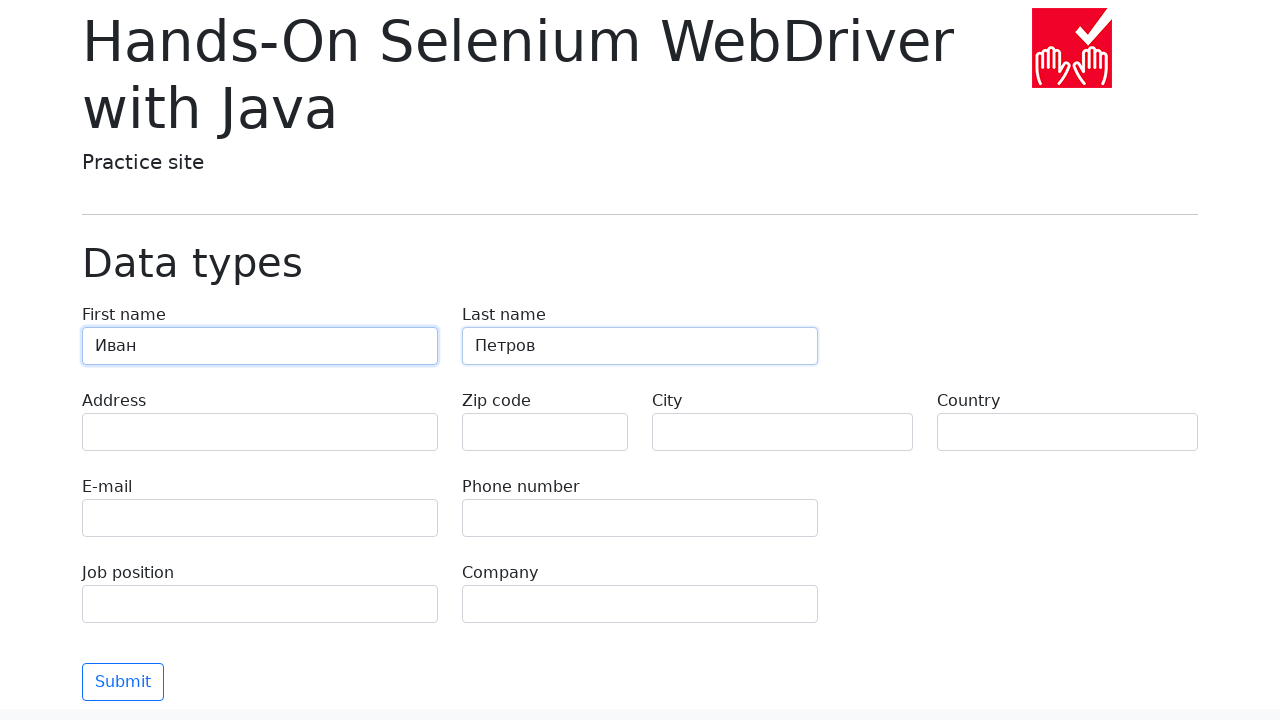

Filled address field with 'Ленина, 55-3' on input[name='address']
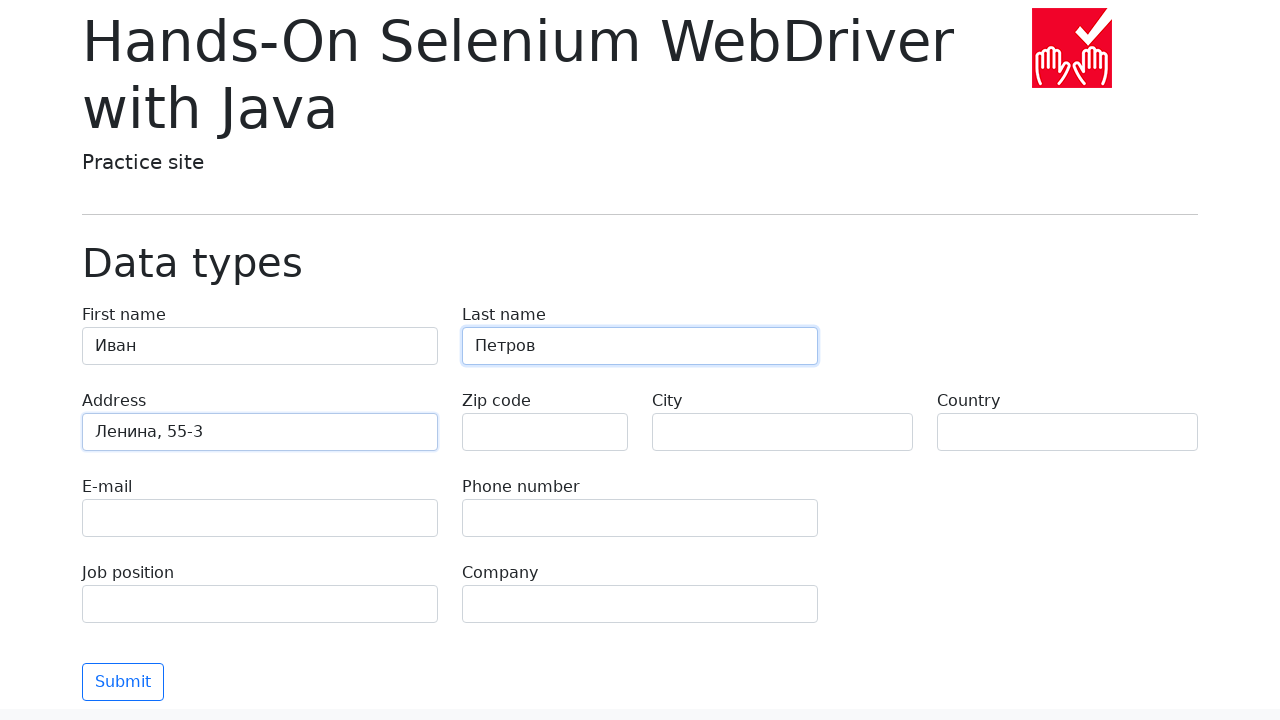

Filled email field with 'test@skypro.com' on input[name='e-mail']
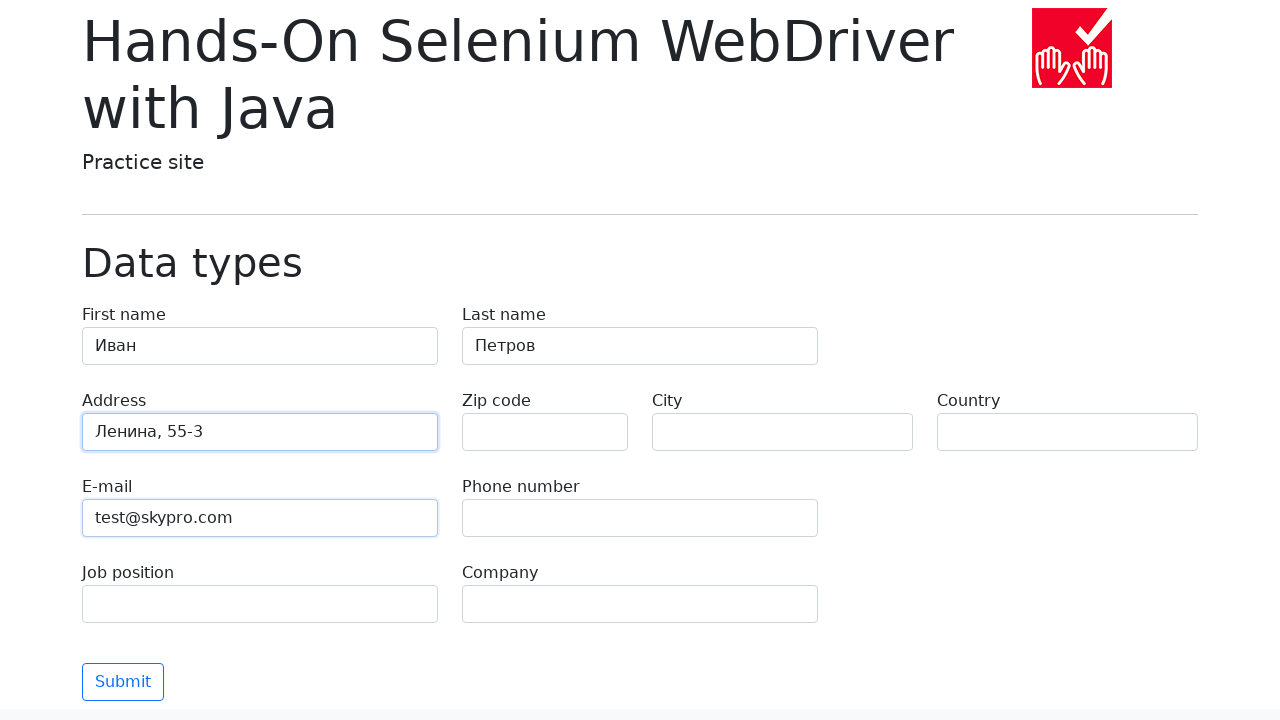

Filled phone field with '+7985899998787' on input[name='phone']
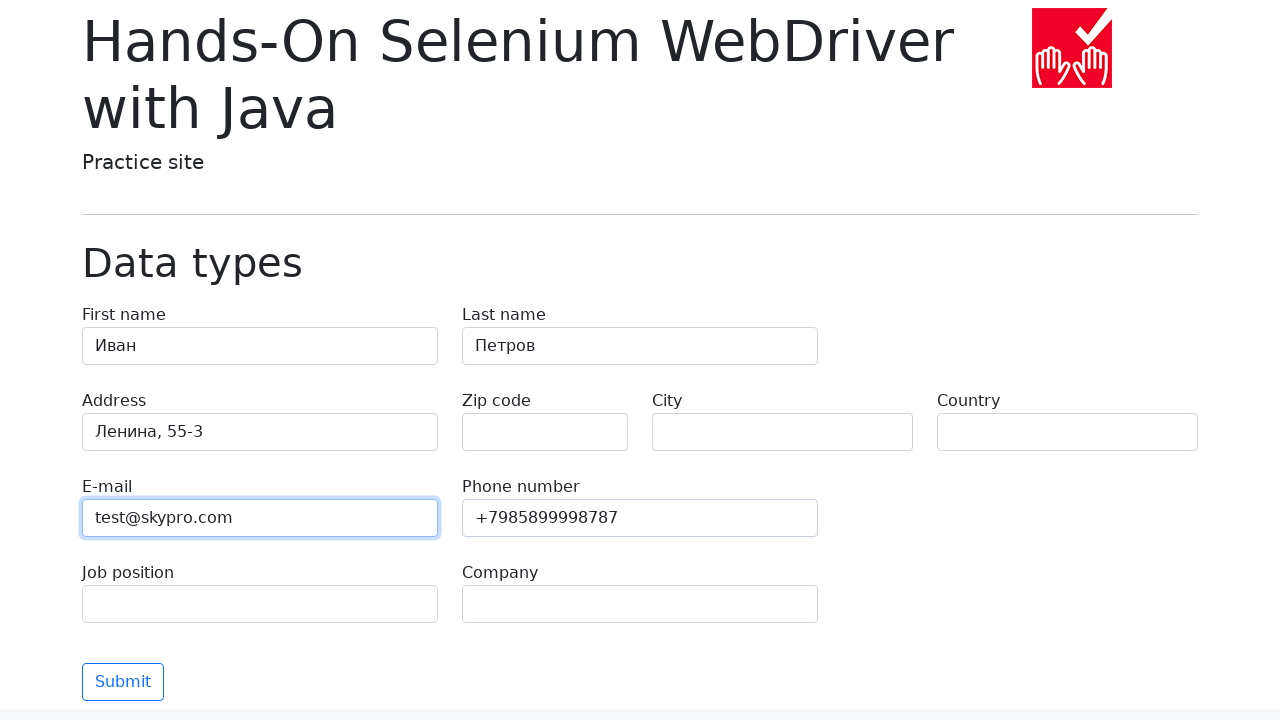

Left zip code field empty intentionally on input[name='zip-code']
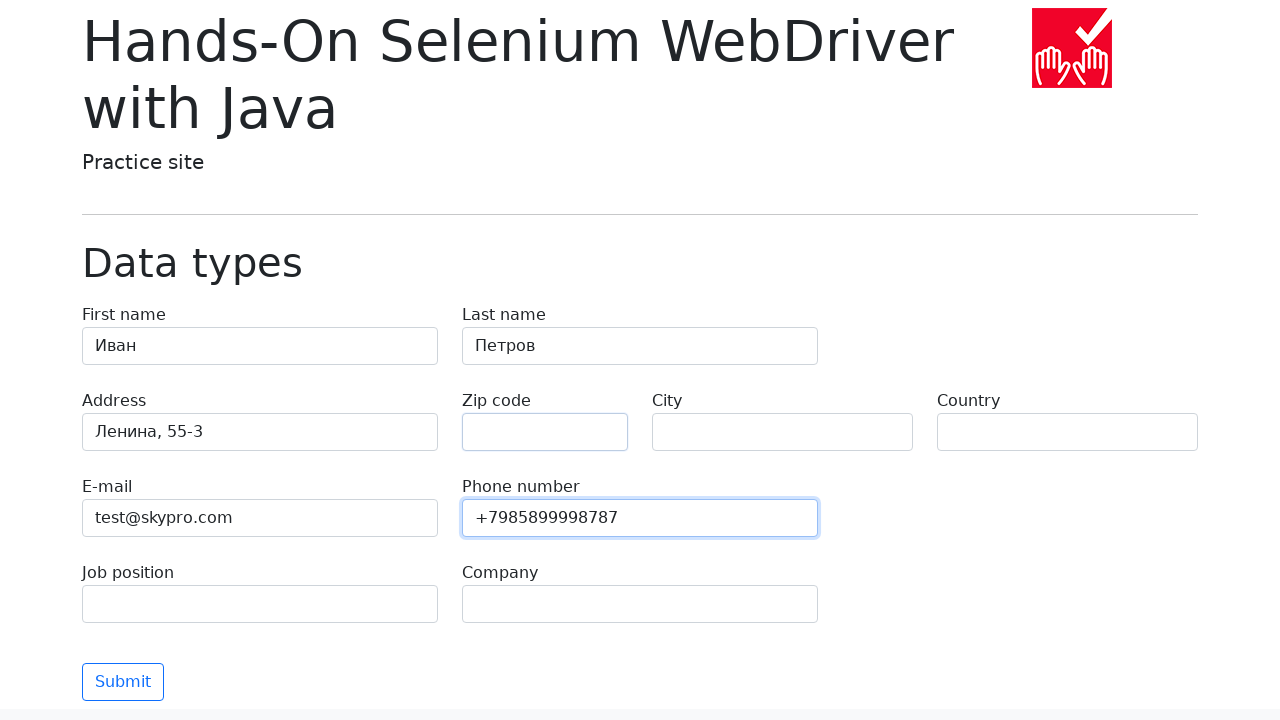

Filled city field with 'Москва' on input[name='city']
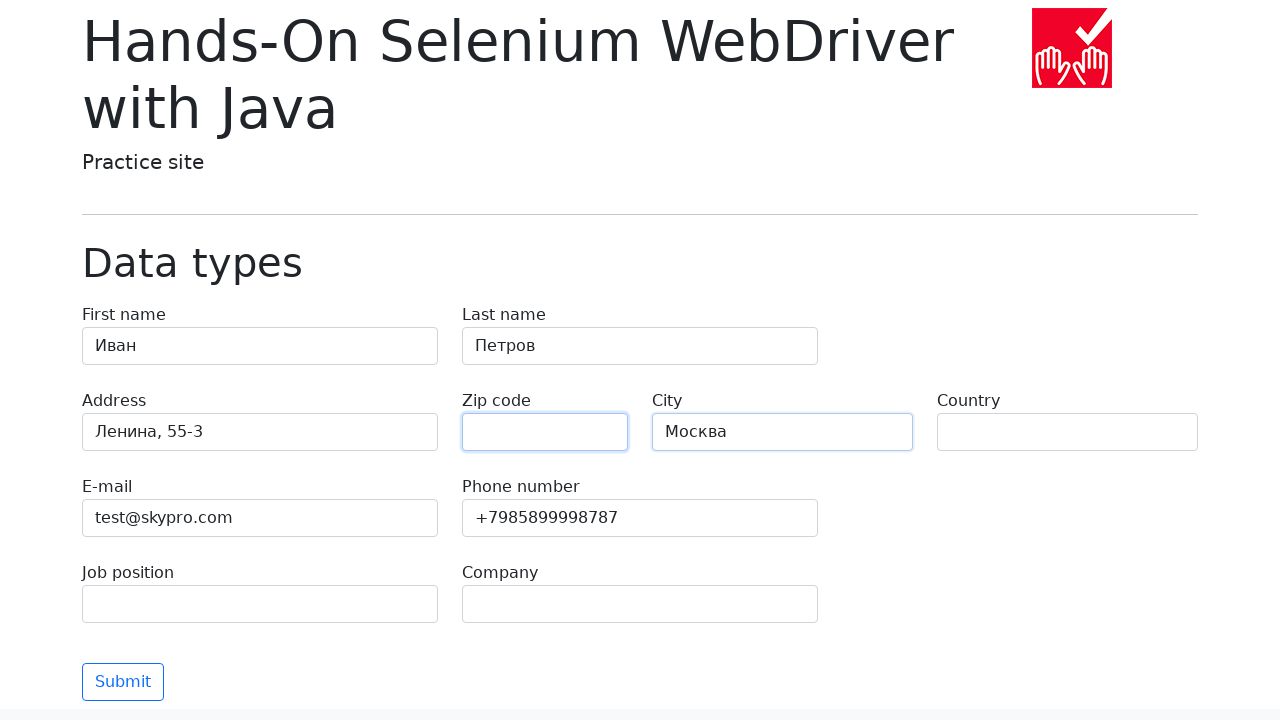

Filled country field with 'Россия' on input[name='country']
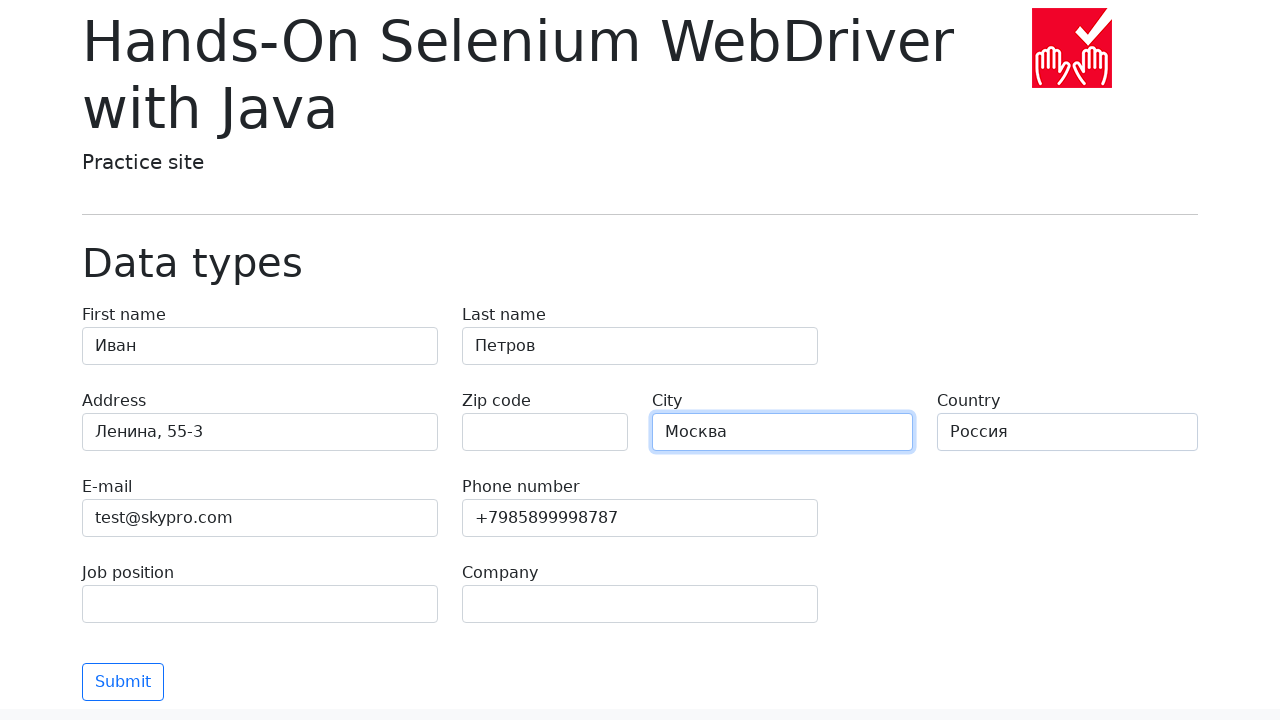

Filled job position field with 'QA' on input[name='job-position']
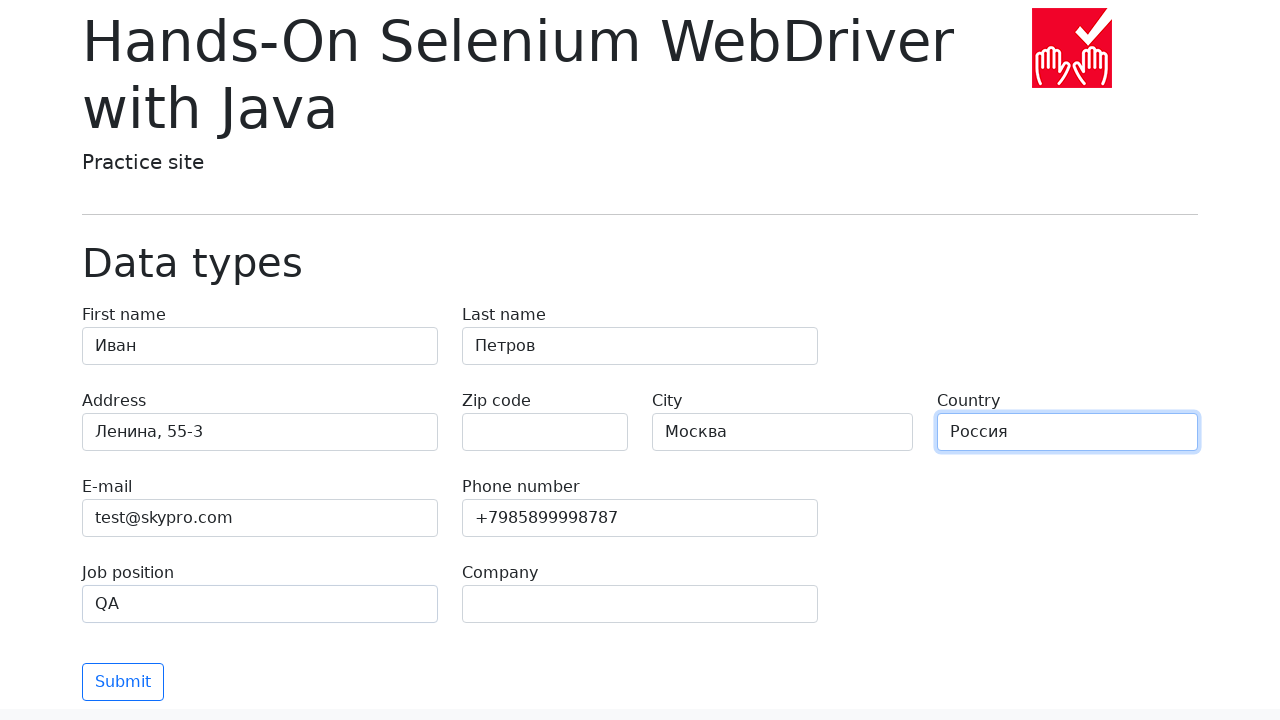

Filled company field with 'SkyPro' on input[name='company']
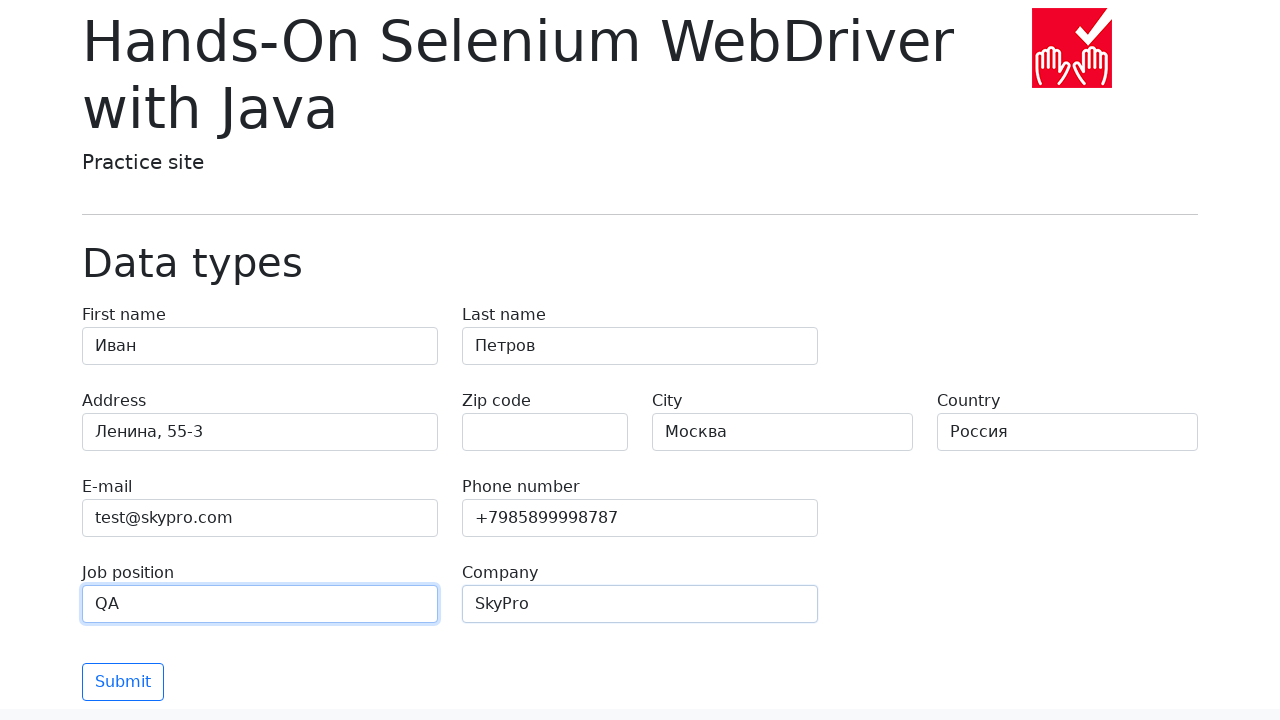

Clicked submit button to submit the form at (123, 682) on button
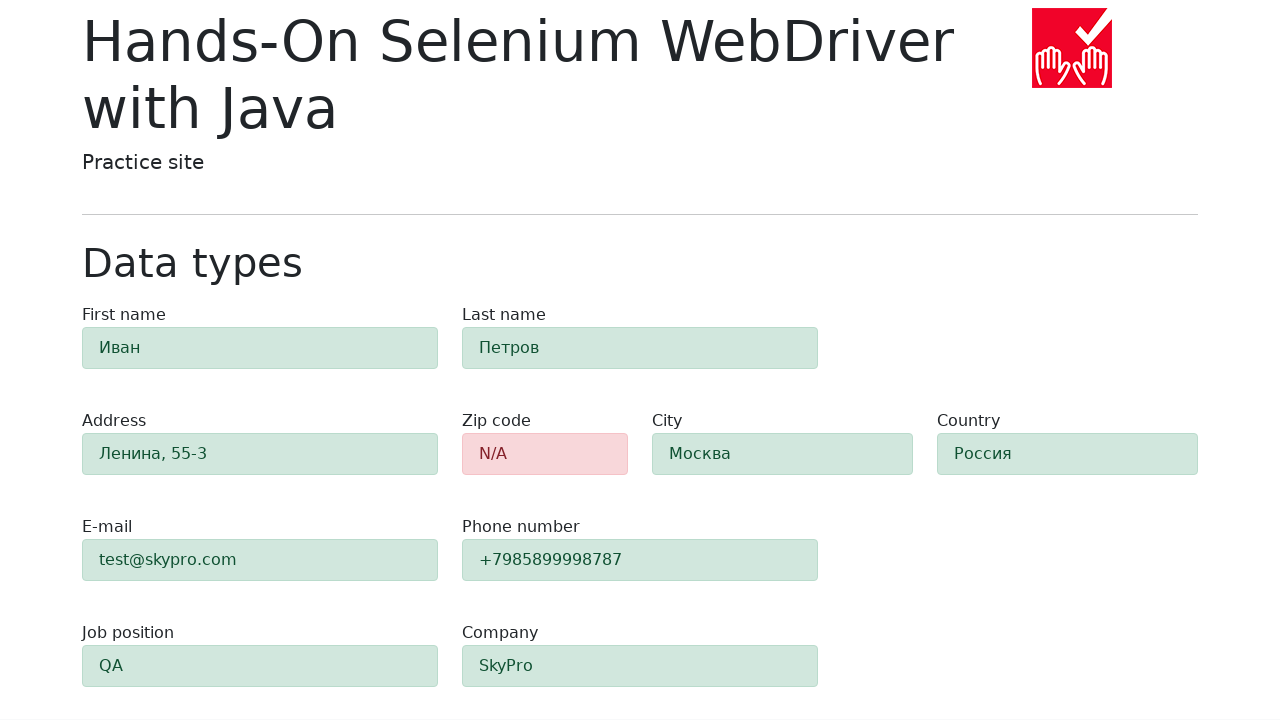

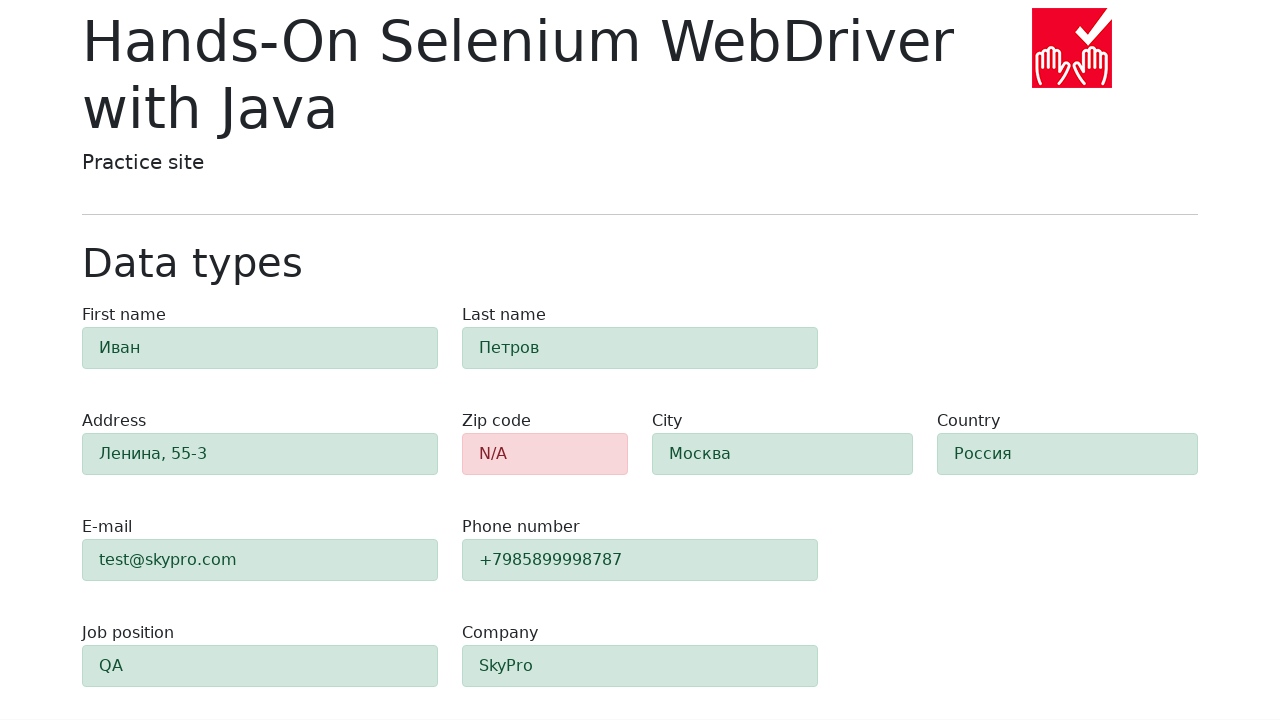